Tests editing a todo item by double-clicking, changing text, and pressing Enter

Starting URL: https://demo.playwright.dev/todomvc

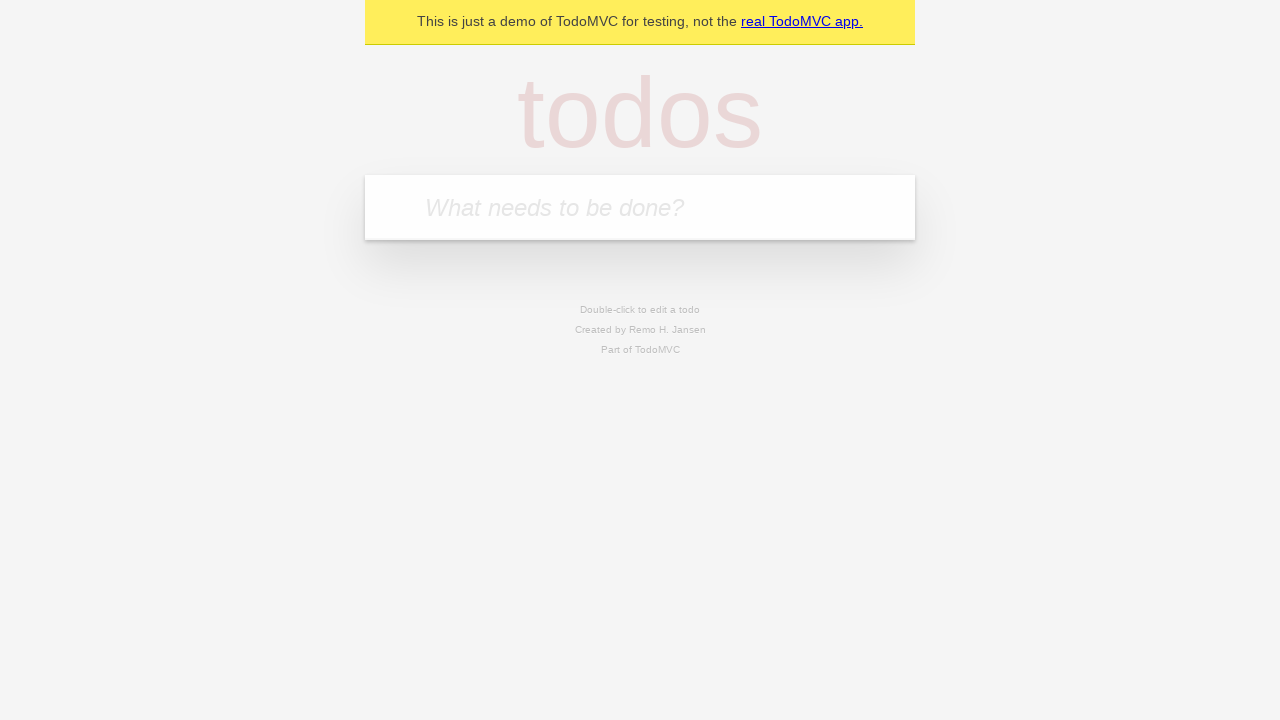

Filled todo input with 'buy some cheese' on internal:attr=[placeholder="What needs to be done?"i]
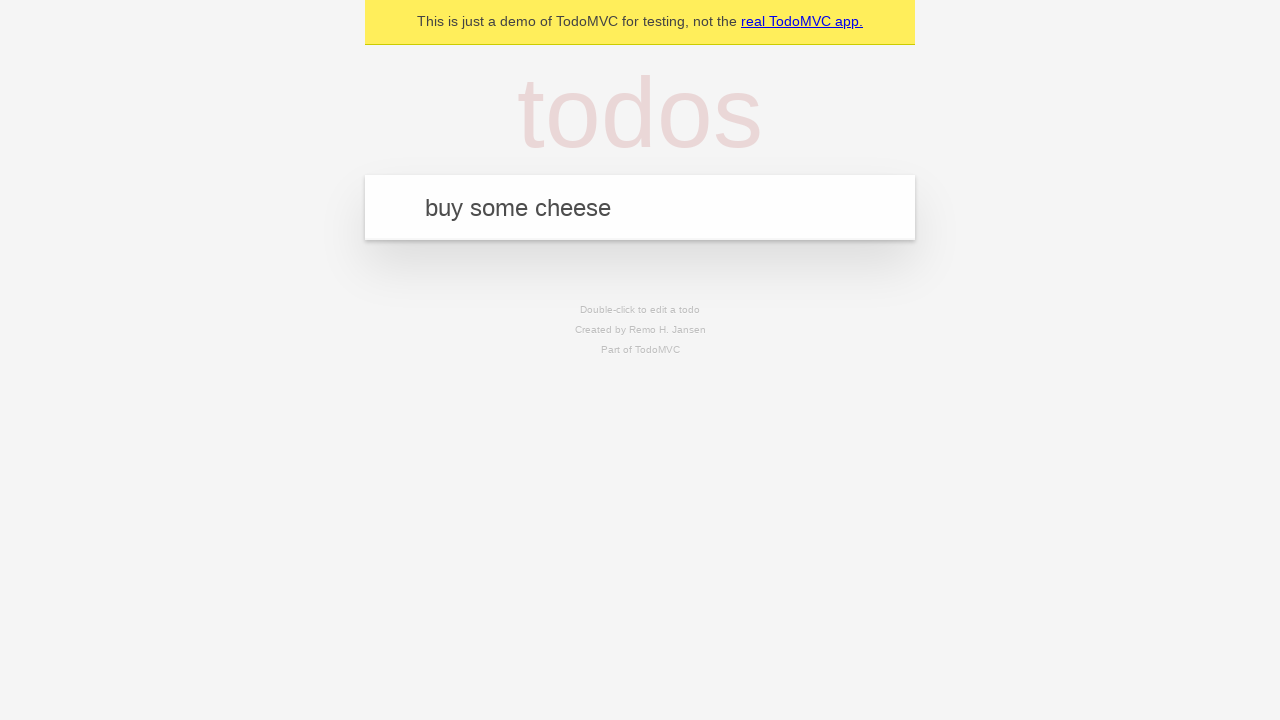

Pressed Enter to add first todo item on internal:attr=[placeholder="What needs to be done?"i]
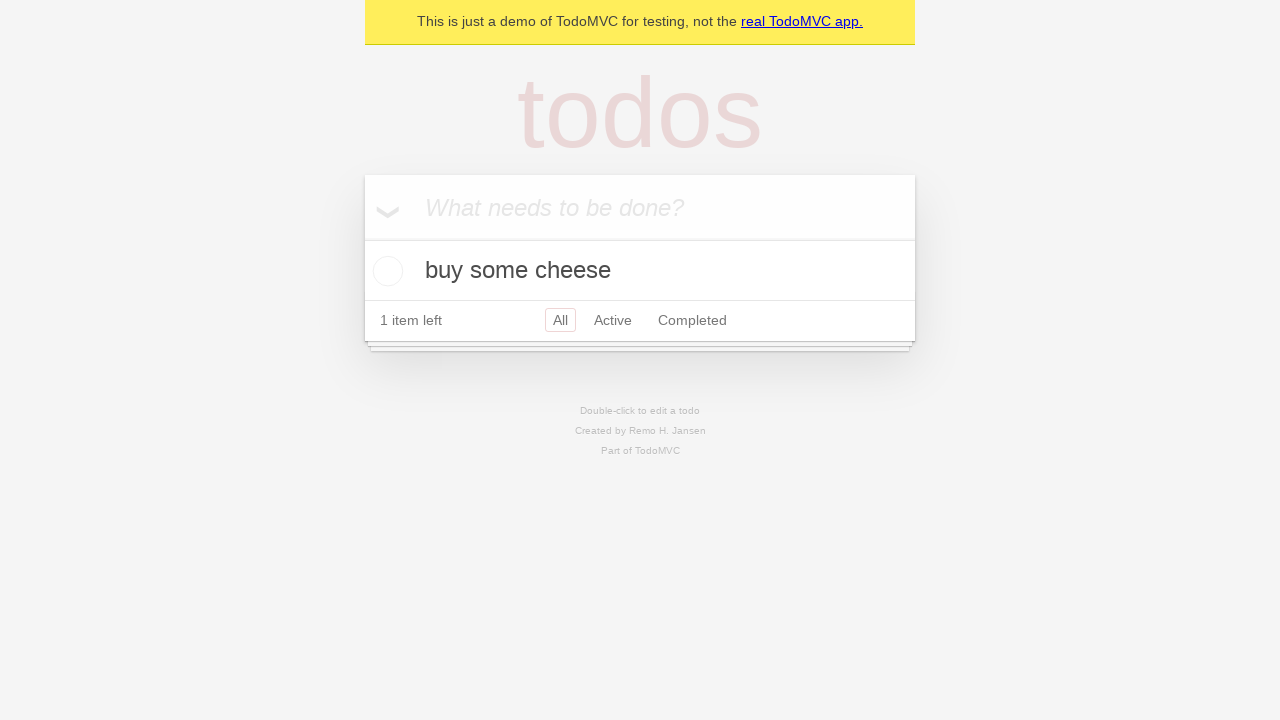

Filled todo input with 'feed the cat' on internal:attr=[placeholder="What needs to be done?"i]
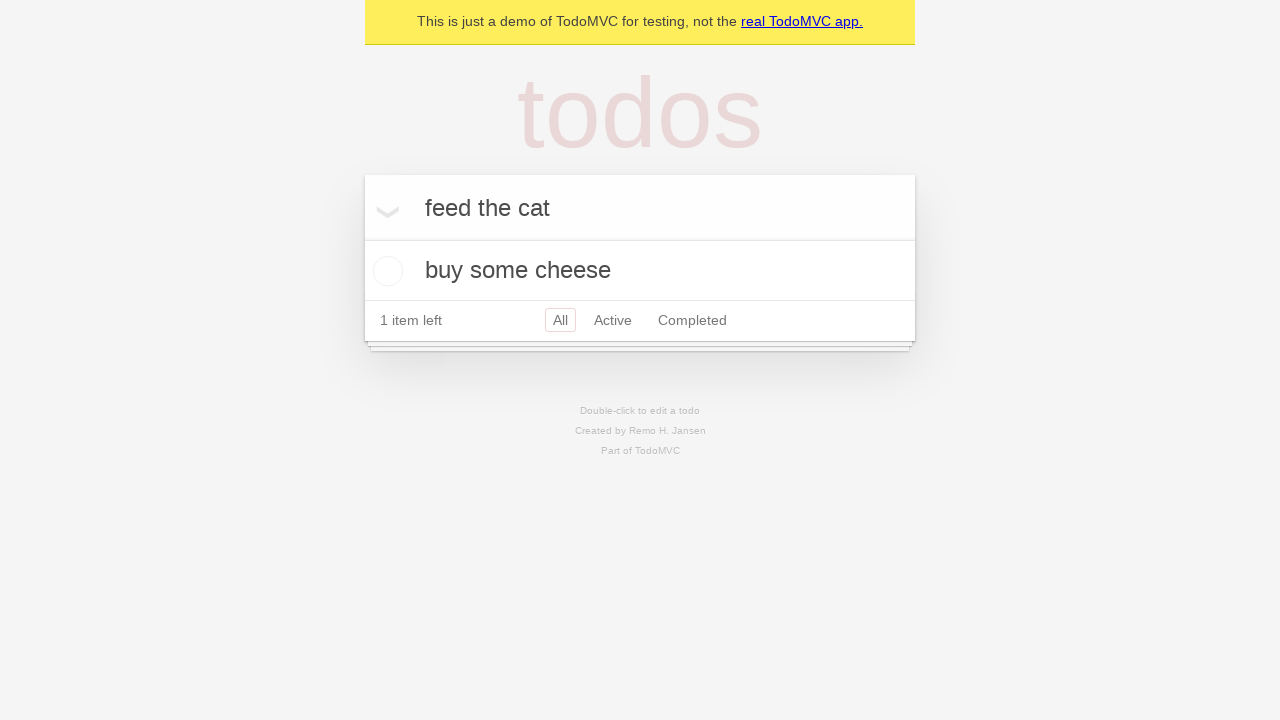

Pressed Enter to add second todo item on internal:attr=[placeholder="What needs to be done?"i]
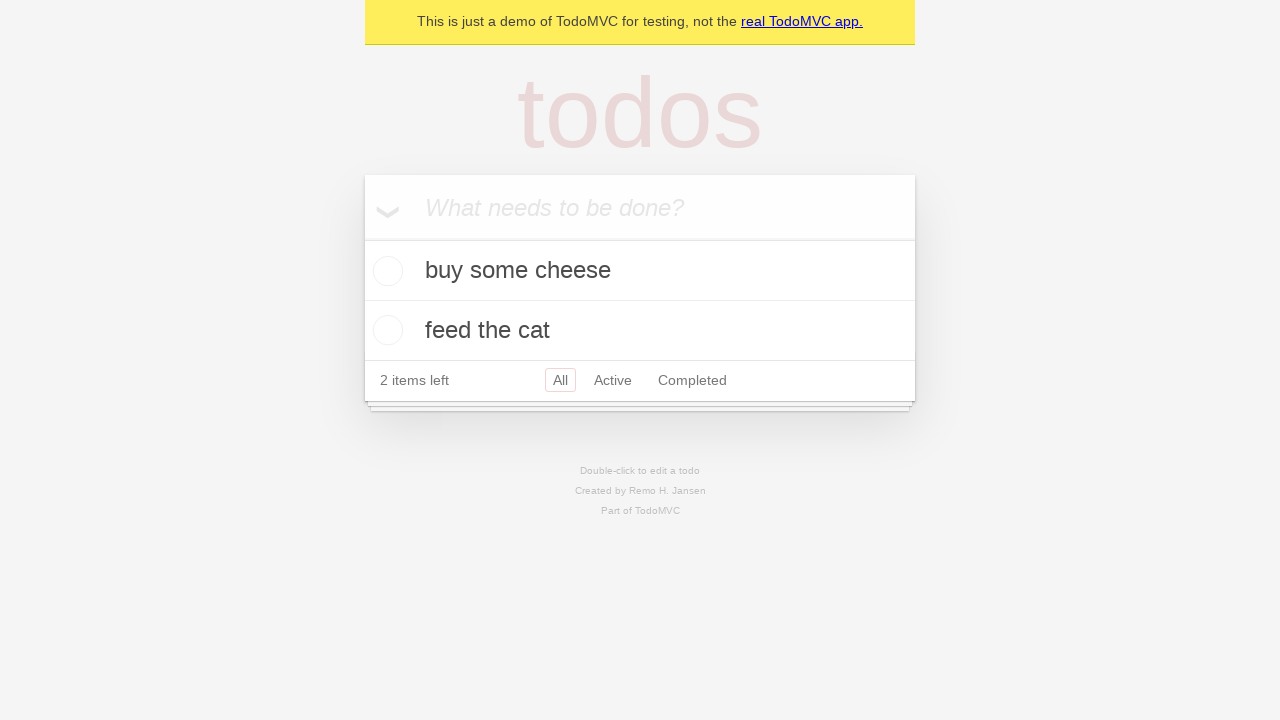

Filled todo input with 'book a doctors appointment' on internal:attr=[placeholder="What needs to be done?"i]
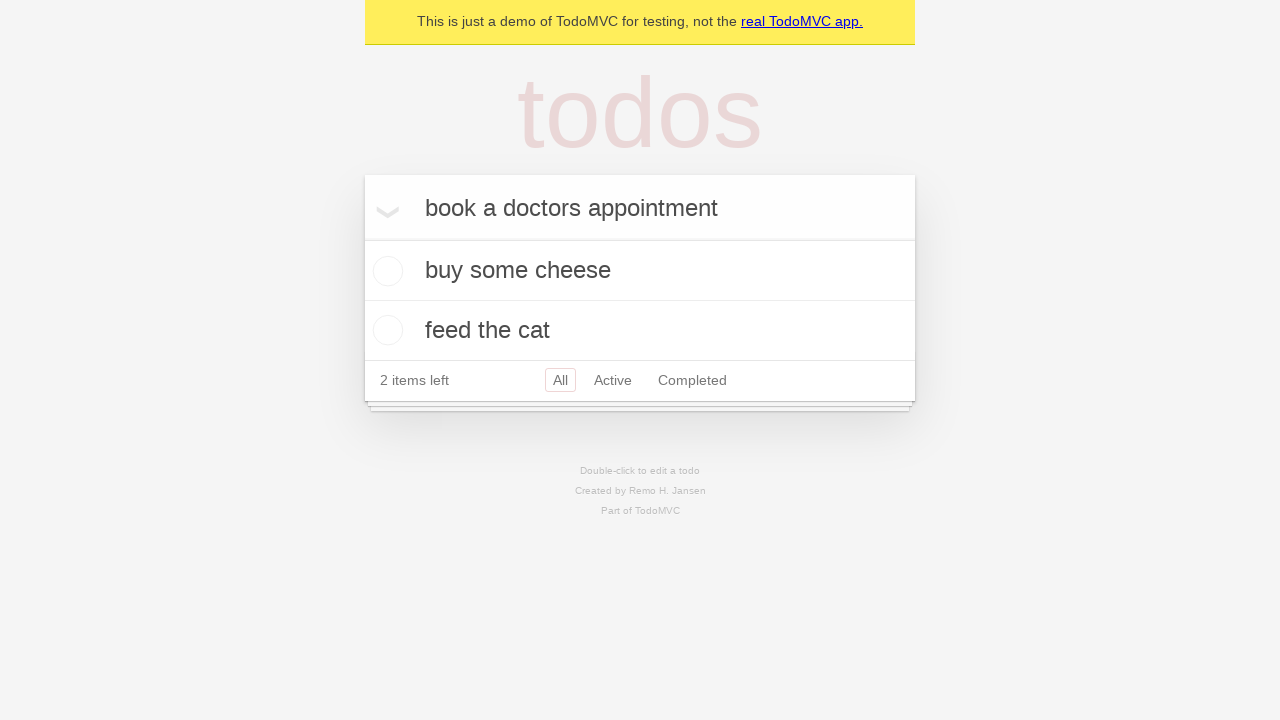

Pressed Enter to add third todo item on internal:attr=[placeholder="What needs to be done?"i]
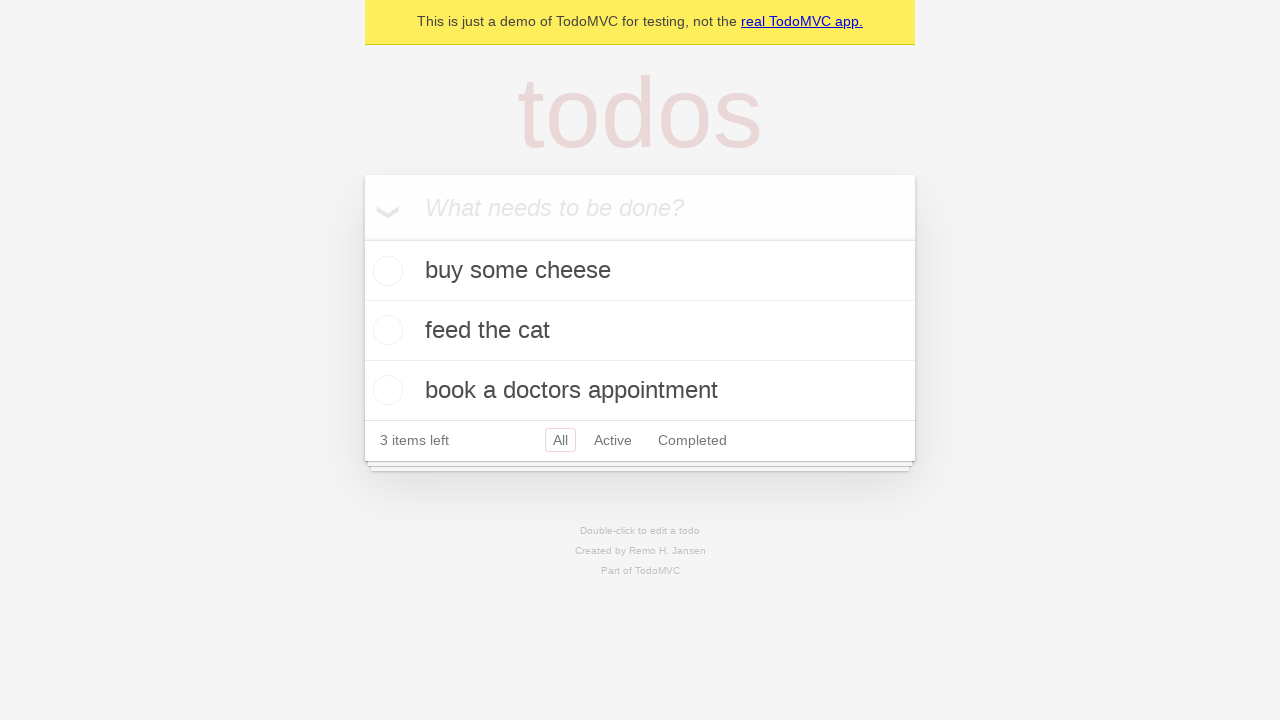

Located all todo items on the page
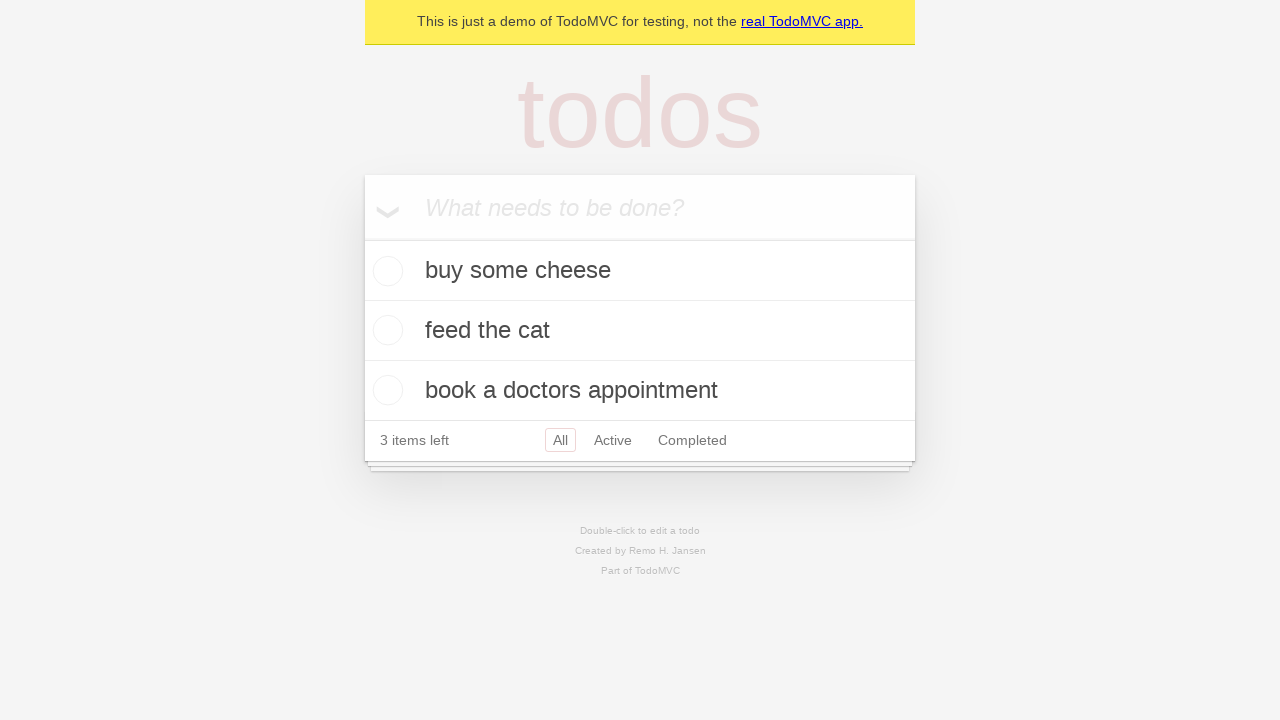

Selected the second todo item
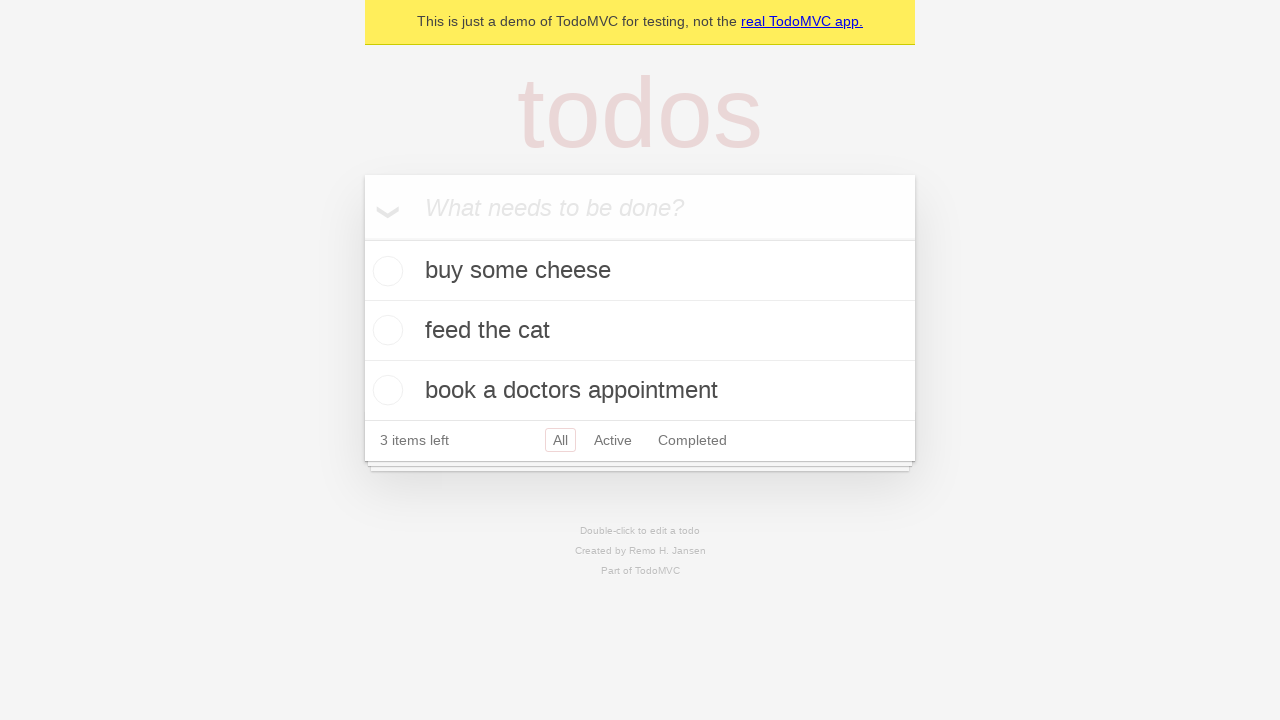

Double-clicked second todo item to enter edit mode at (640, 331) on internal:testid=[data-testid="todo-item"s] >> nth=1
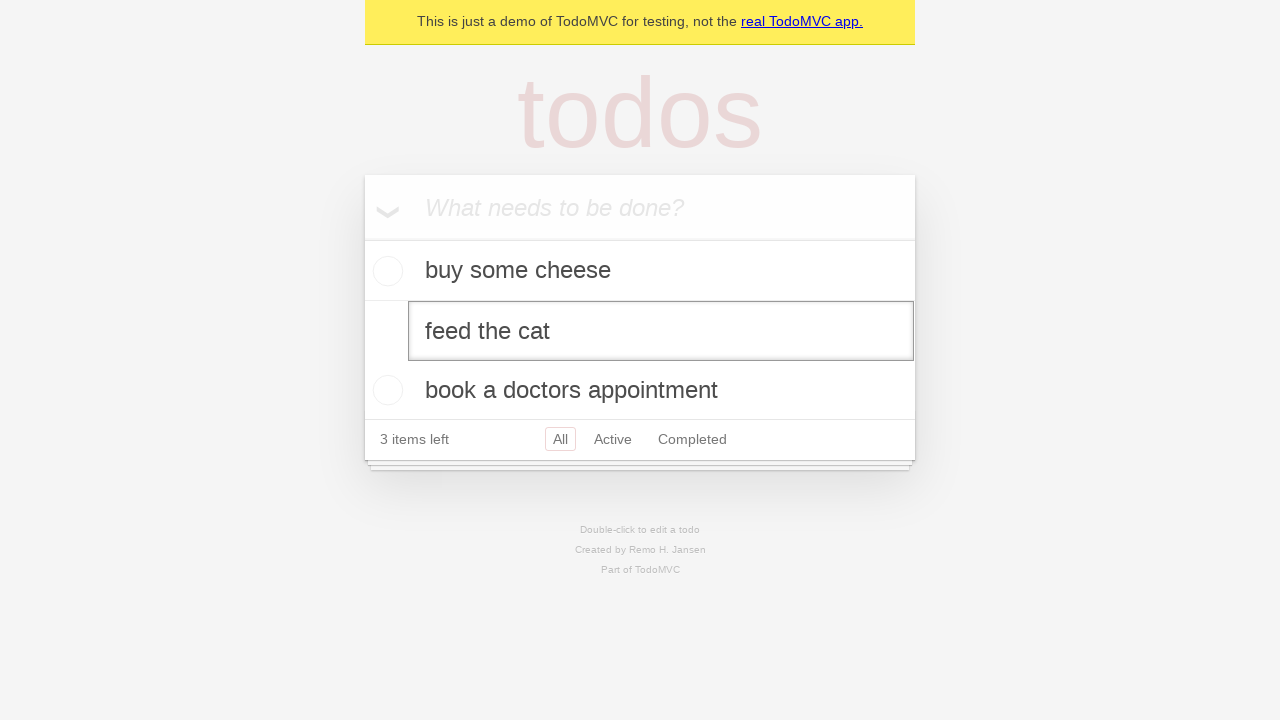

Changed todo text to 'buy some sausages' on internal:testid=[data-testid="todo-item"s] >> nth=1 >> internal:role=textbox[nam
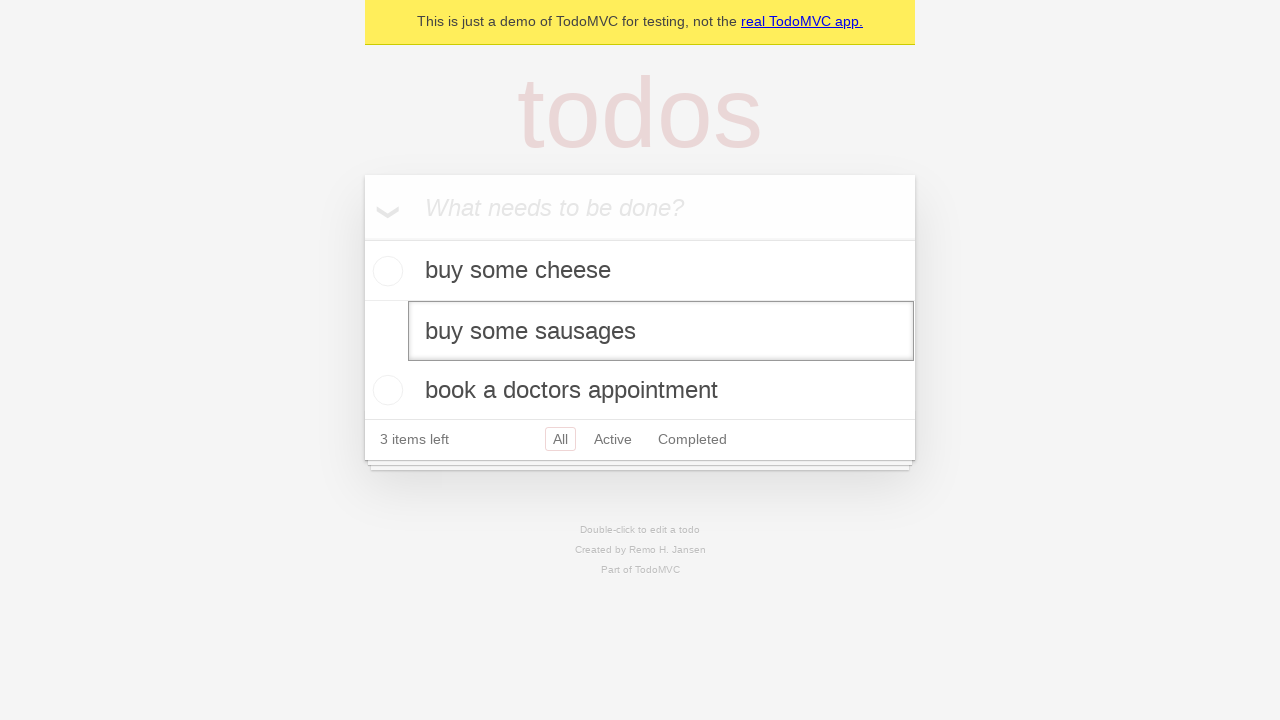

Pressed Enter to save the edited todo item on internal:testid=[data-testid="todo-item"s] >> nth=1 >> internal:role=textbox[nam
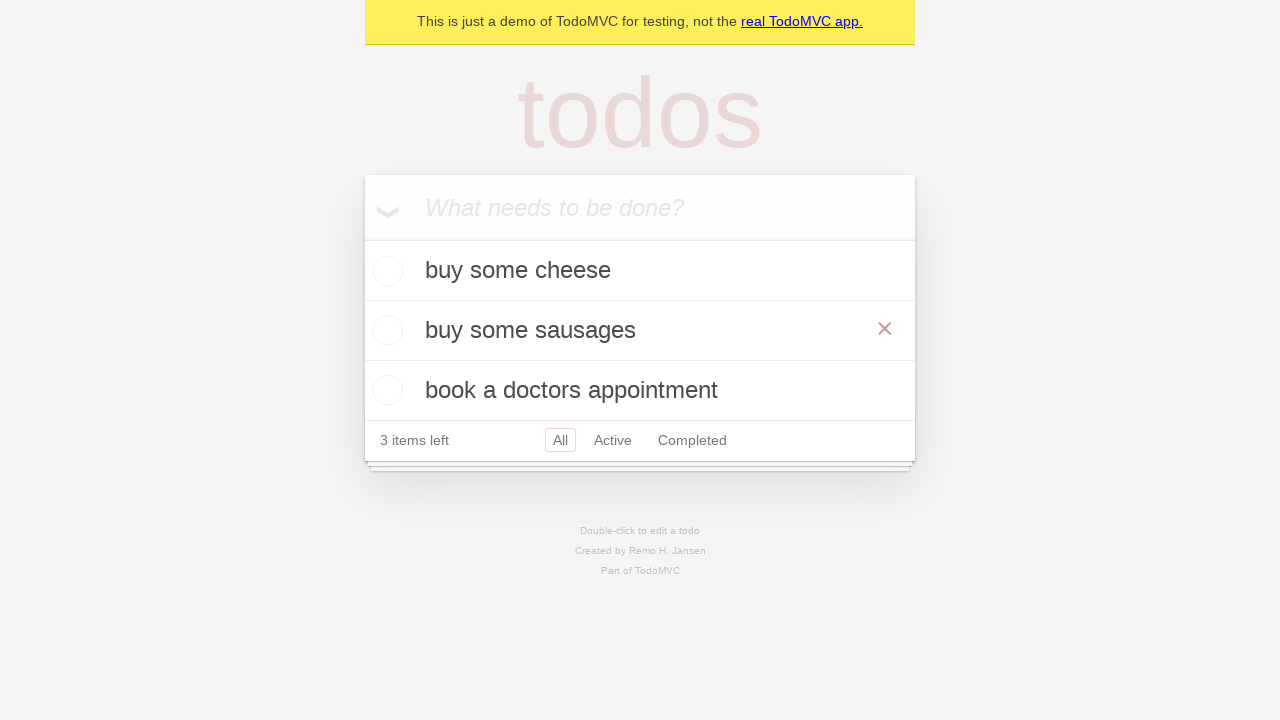

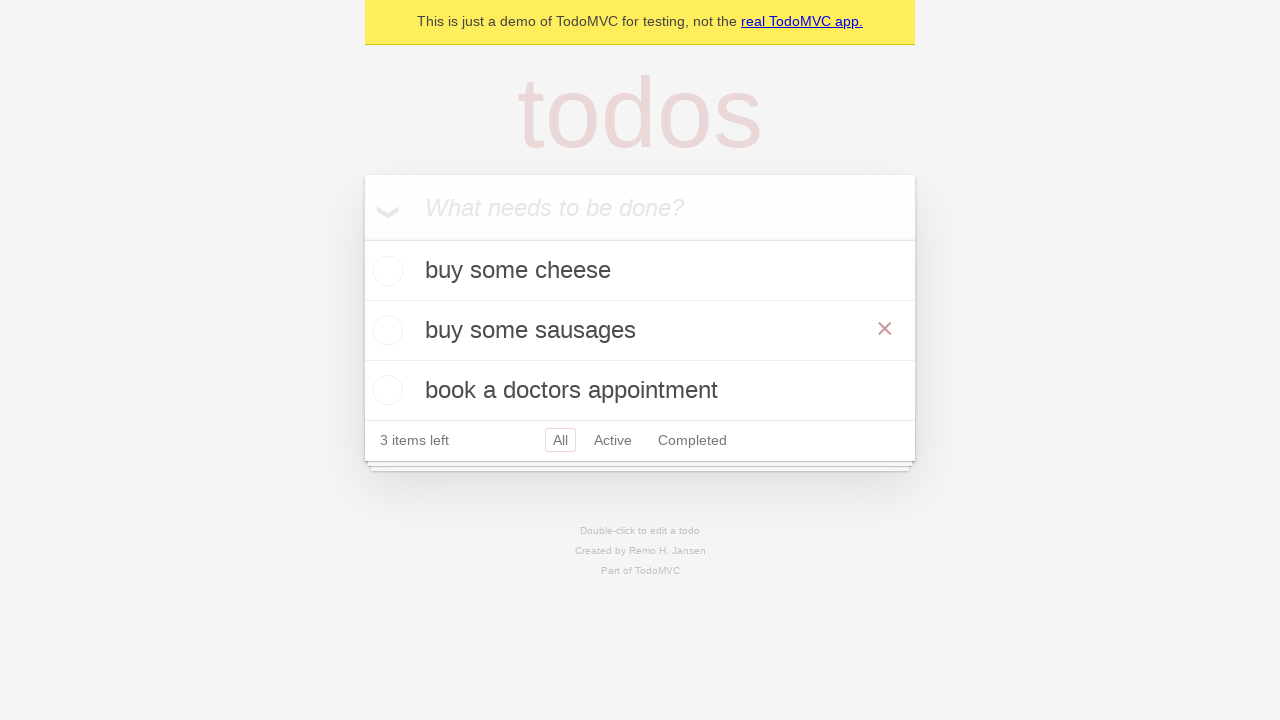